Tests window handling by clicking a link that opens a new window, switching between windows, and verifying content in both windows

Starting URL: https://the-internet.herokuapp.com/

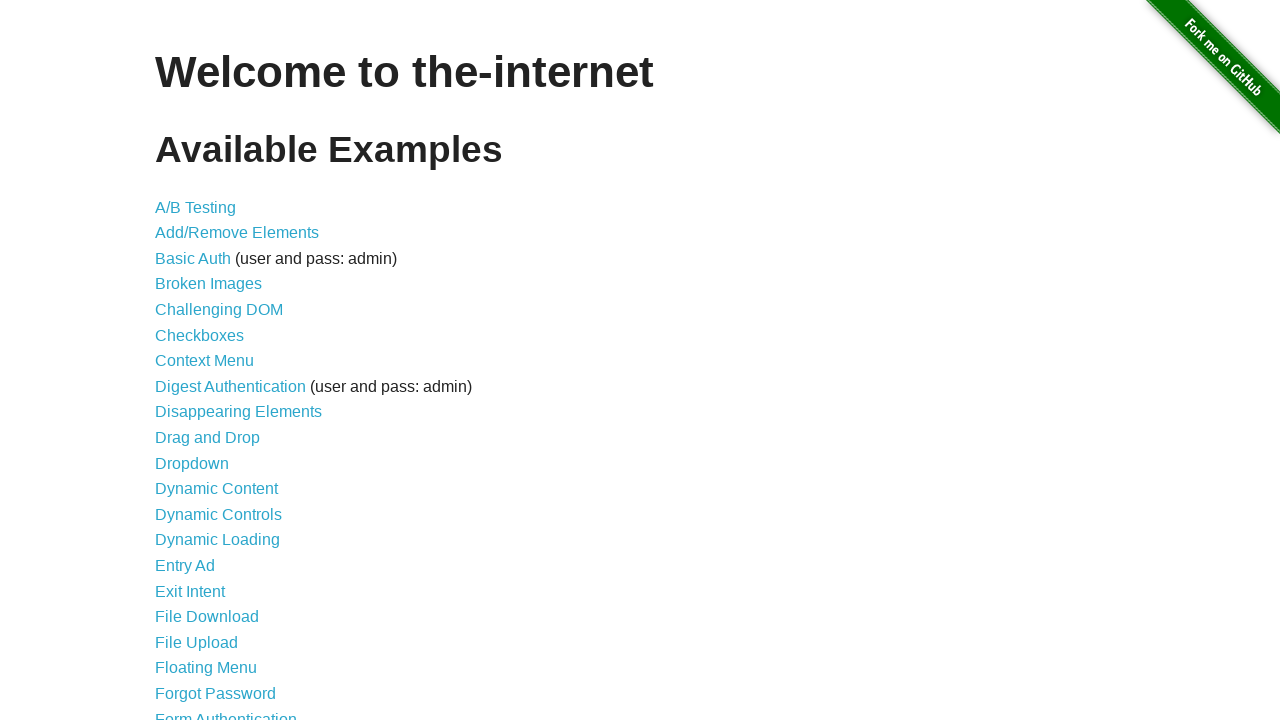

Clicked on Multiple Windows link at (218, 369) on xpath=//a[contains(text(),'Multiple Windows')]
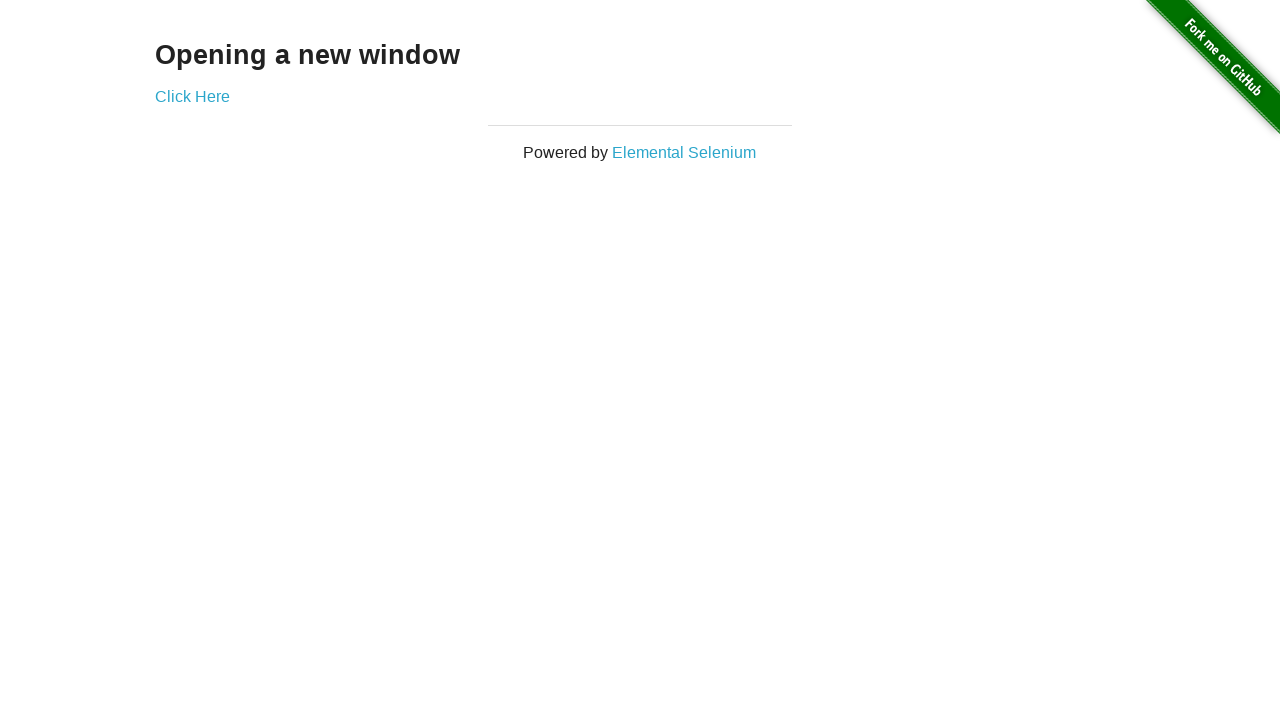

Clicked Click Here link to open new window at (192, 96) on xpath=//a[contains(text(),'Click Here')]
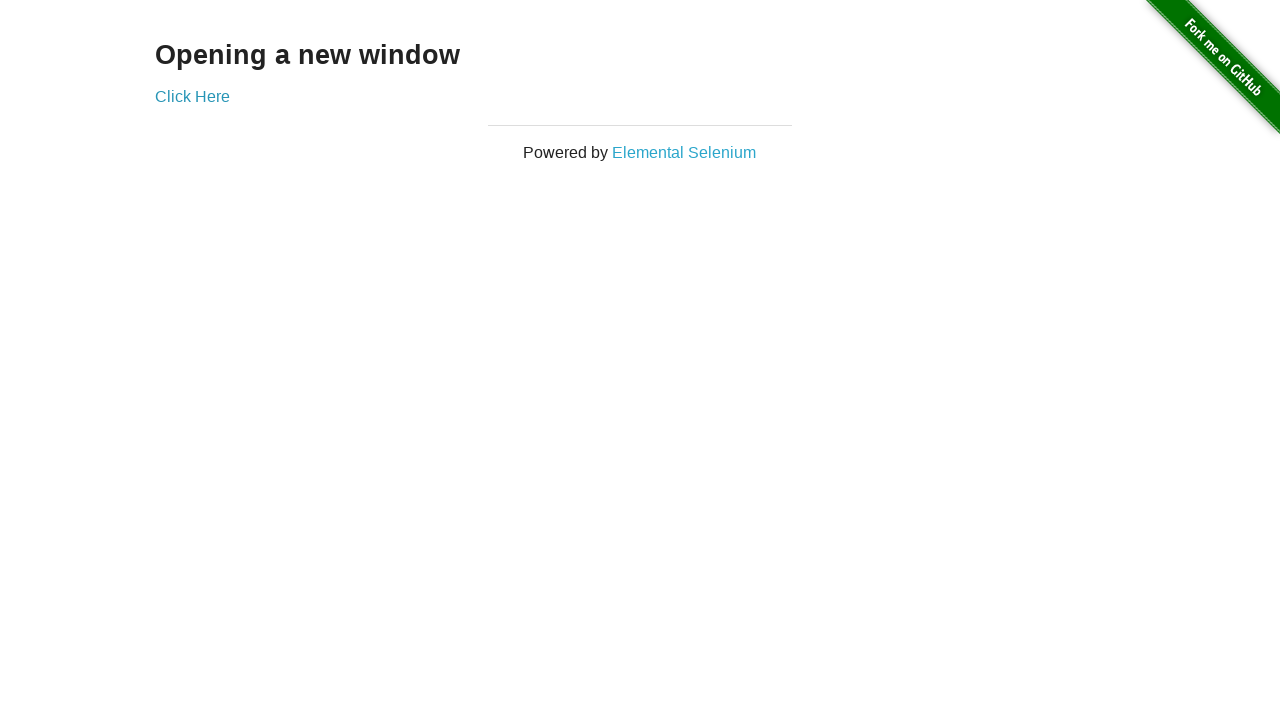

New window opened and captured
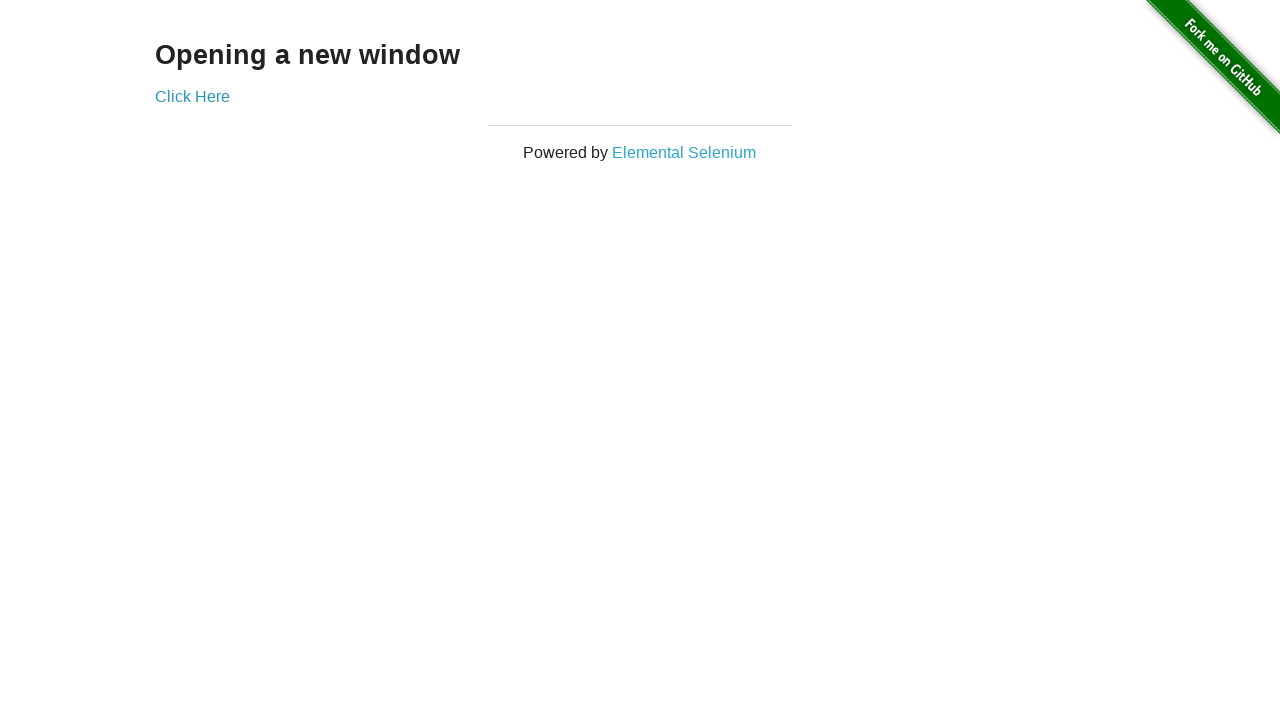

Verified 'New Window' text in popup window
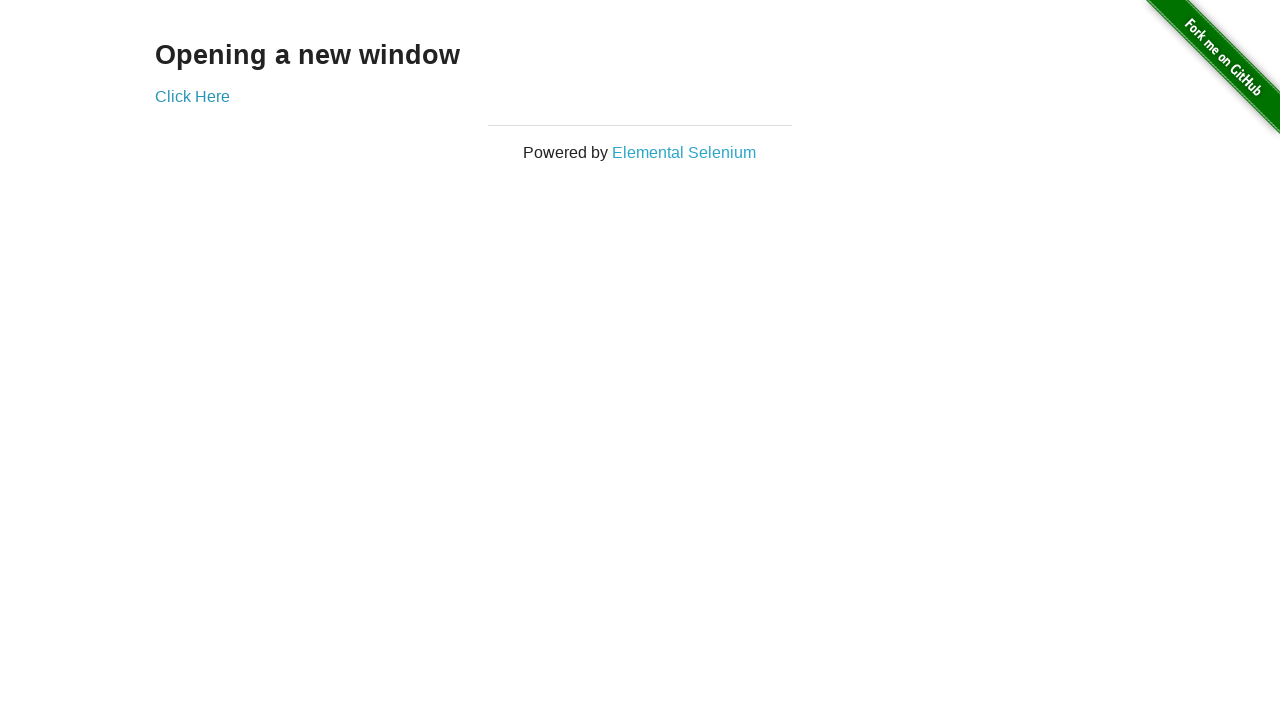

Verified 'Opening a new window' text in original window
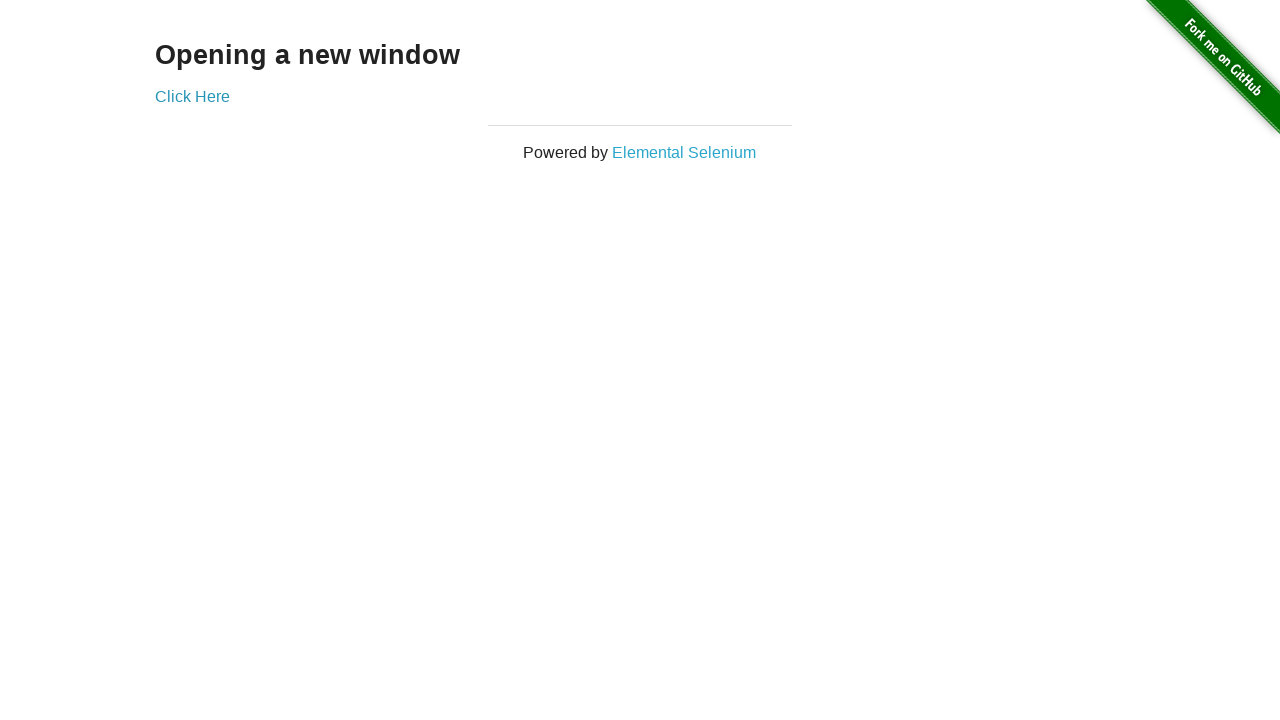

Closed the popup window
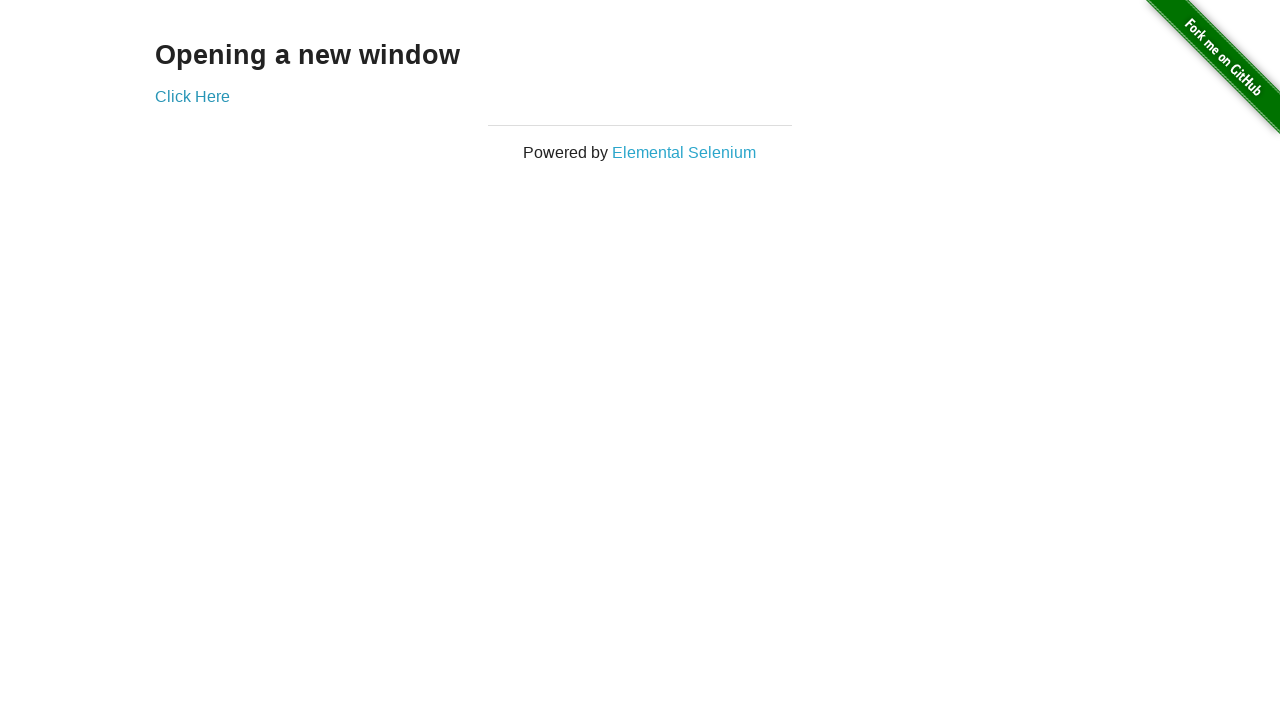

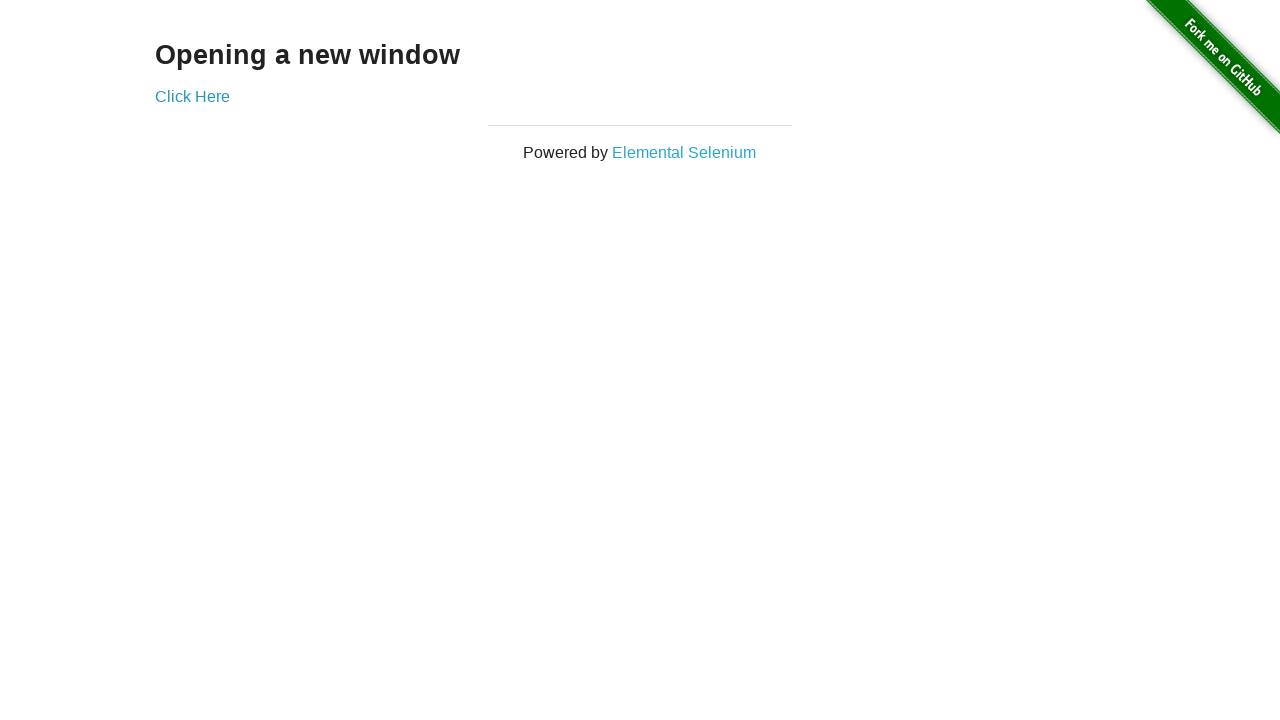